Tests the search functionality on Shopclues wholesale page by searching for "watches for men" and clicking on a product from the search results.

Starting URL: https://www.shopclues.com/wholesale.html

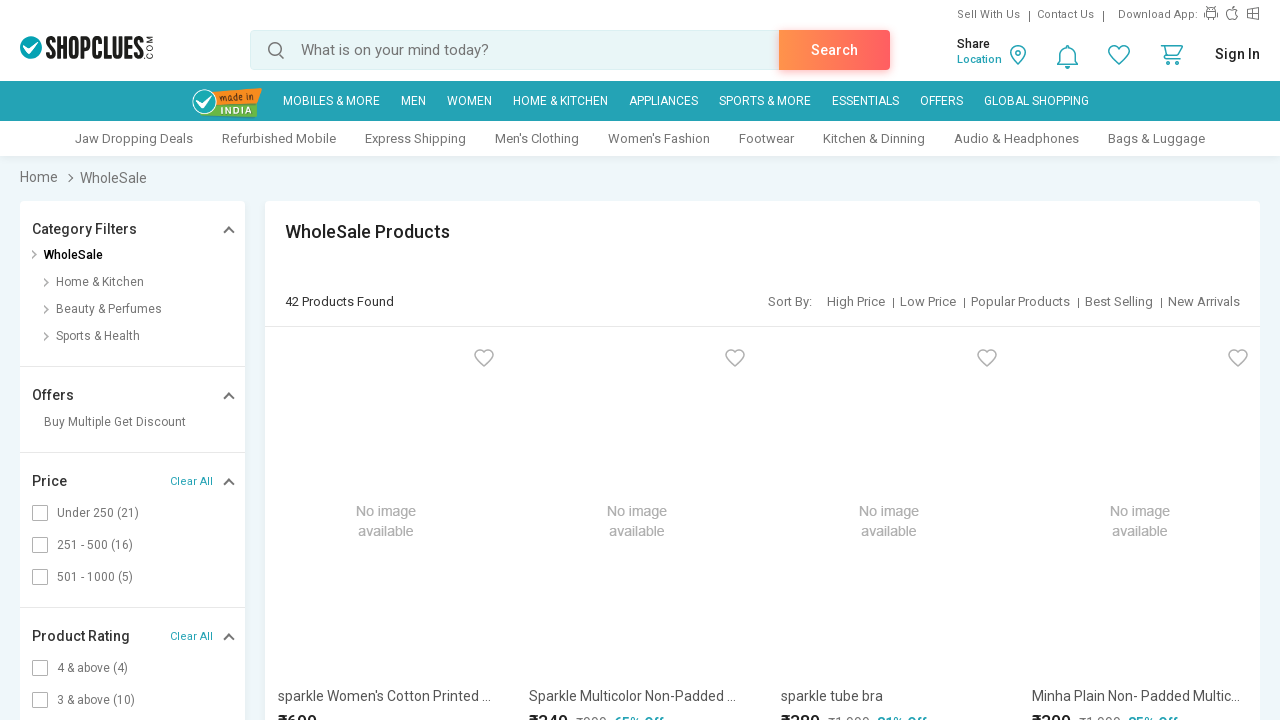

Filled search box with 'watches for men' on #autocomplete
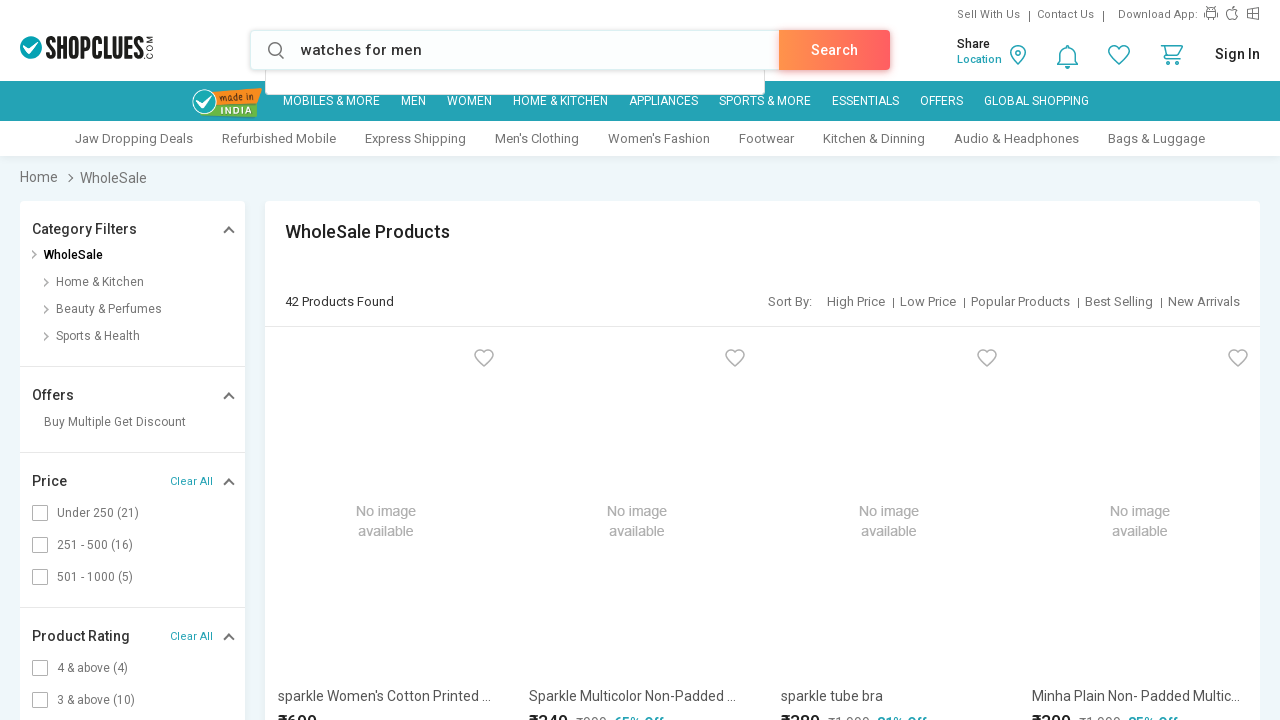

Clicked Search button at (834, 50) on a:text('Search')
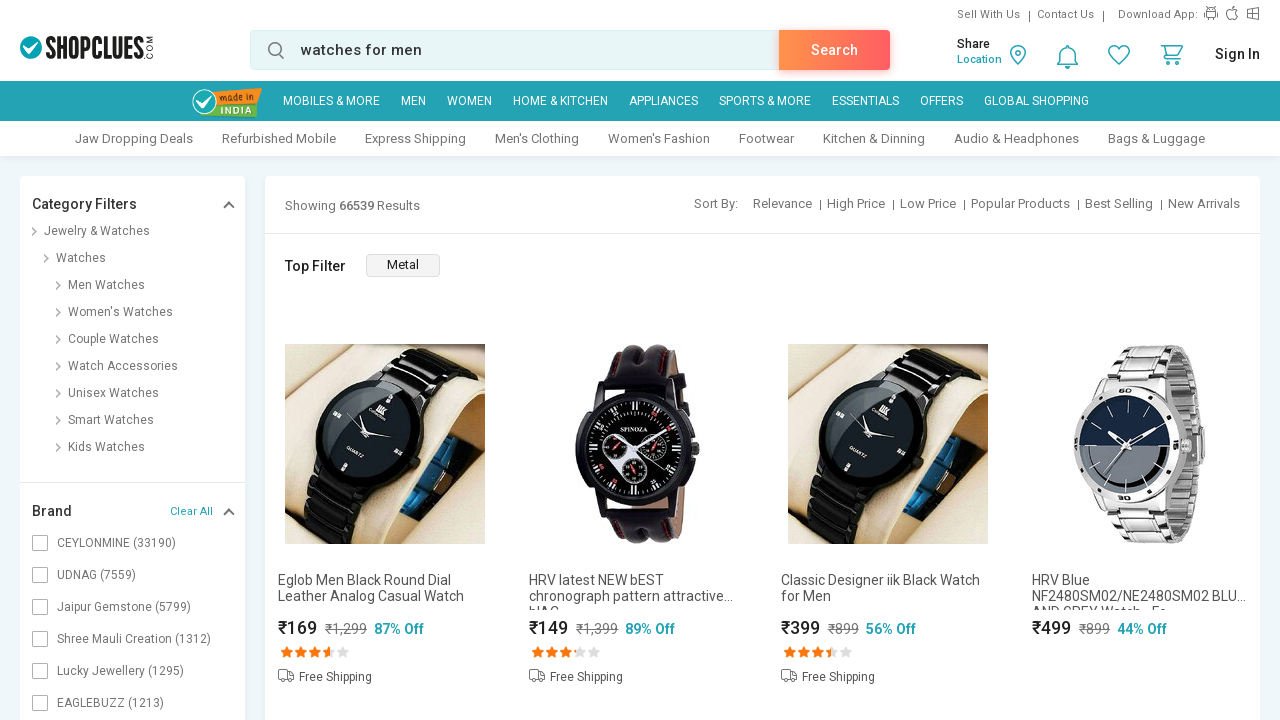

Search results page loaded
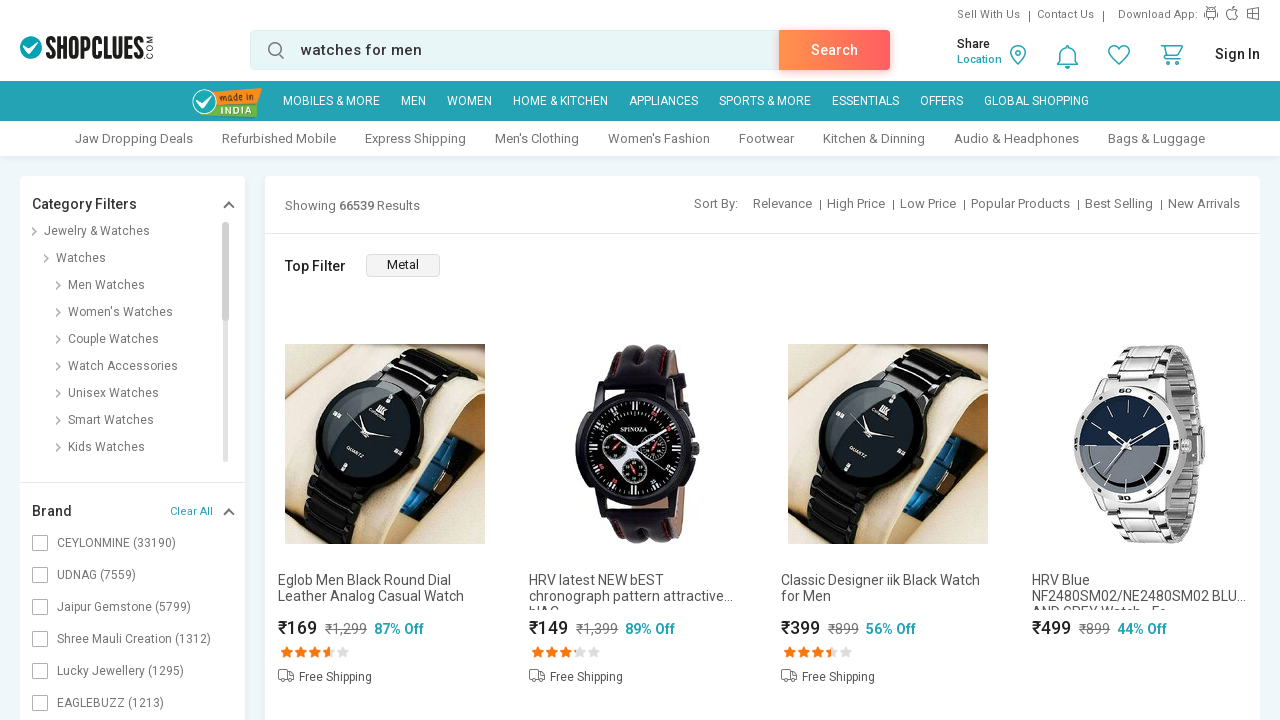

Product image element is visible
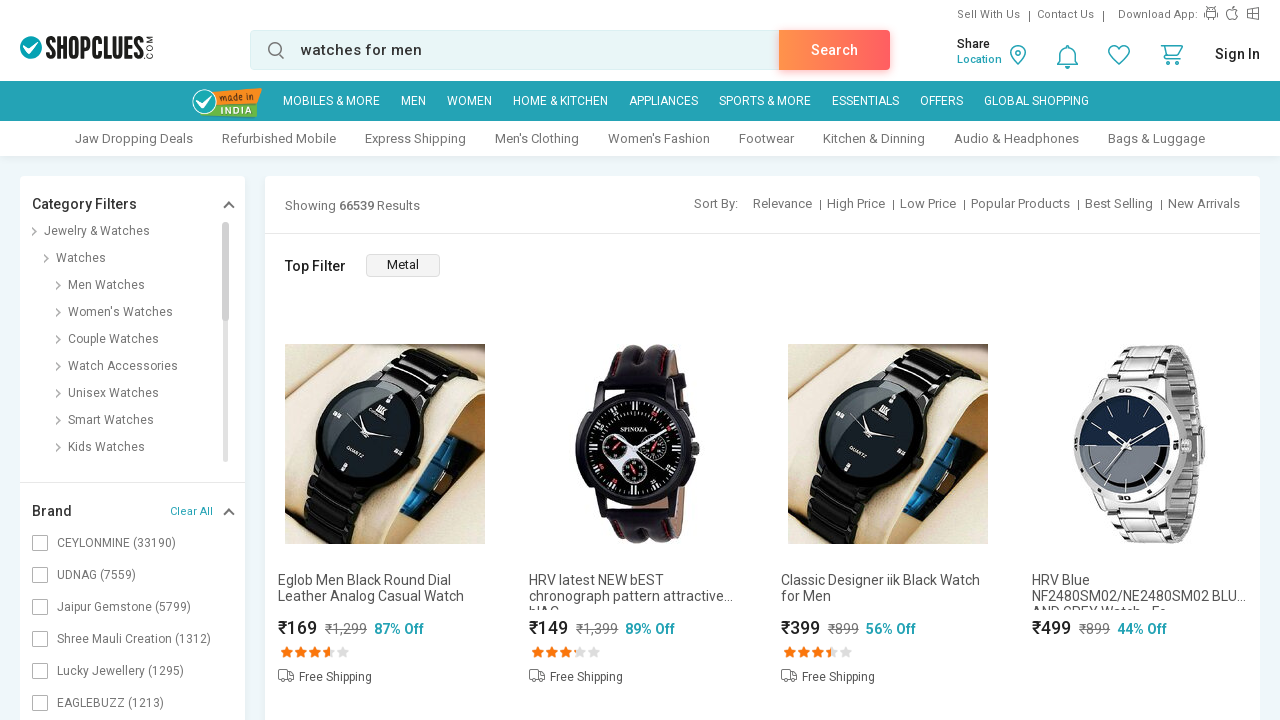

Clicked on a watch product from search results at (385, 444) on img[id^='det_img']
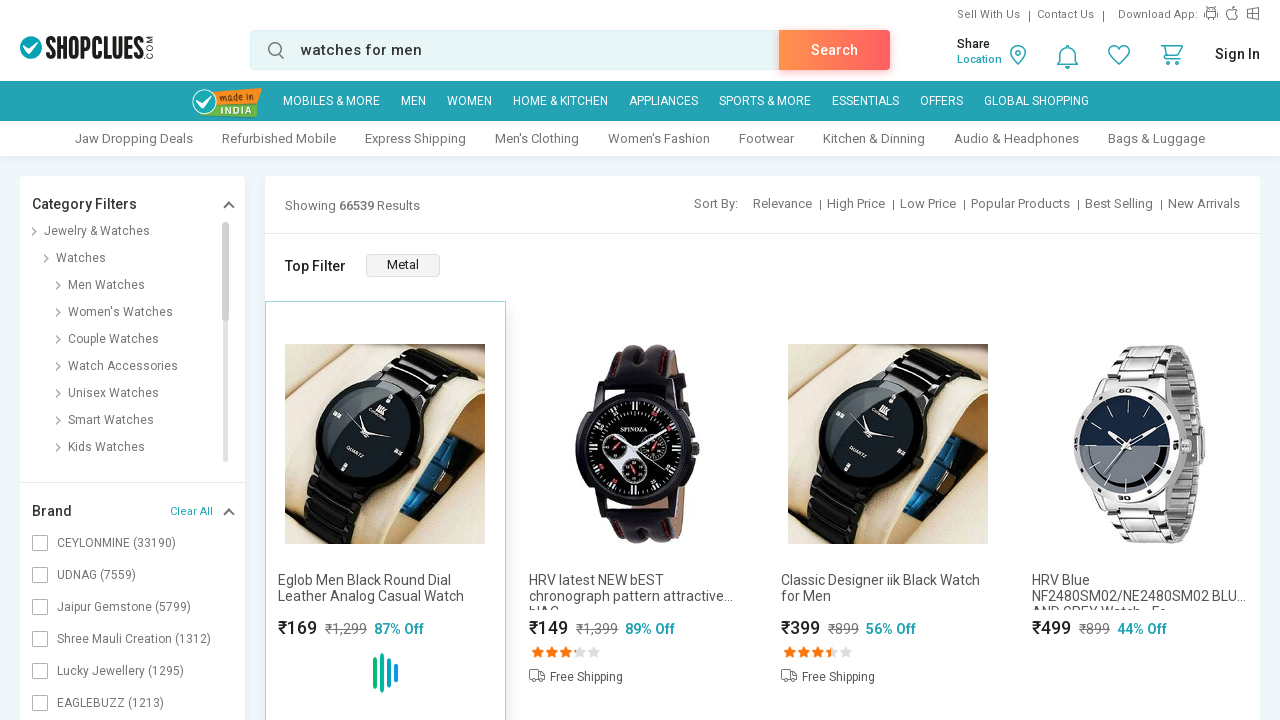

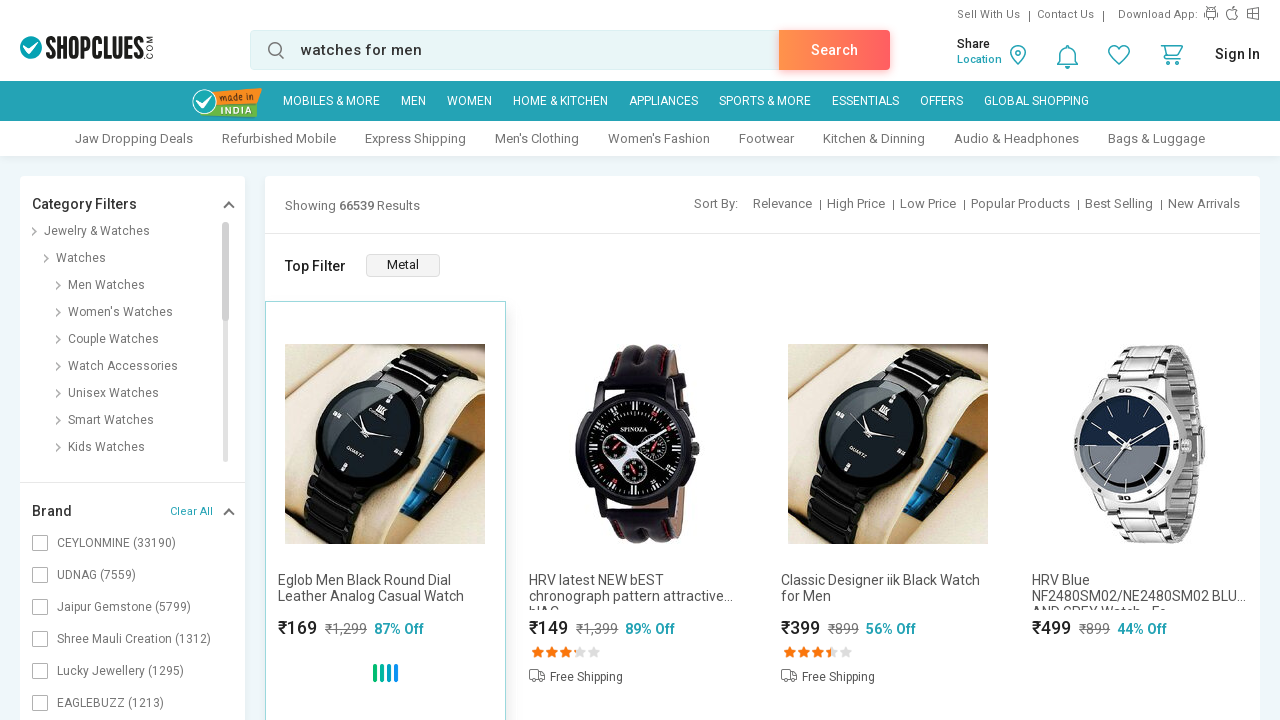